Tests adding a product (HTC One M9) to the shopping cart and then removing it, verifying the cart updates correctly after deletion.

Starting URL: https://www.demoblaze.com/index.html

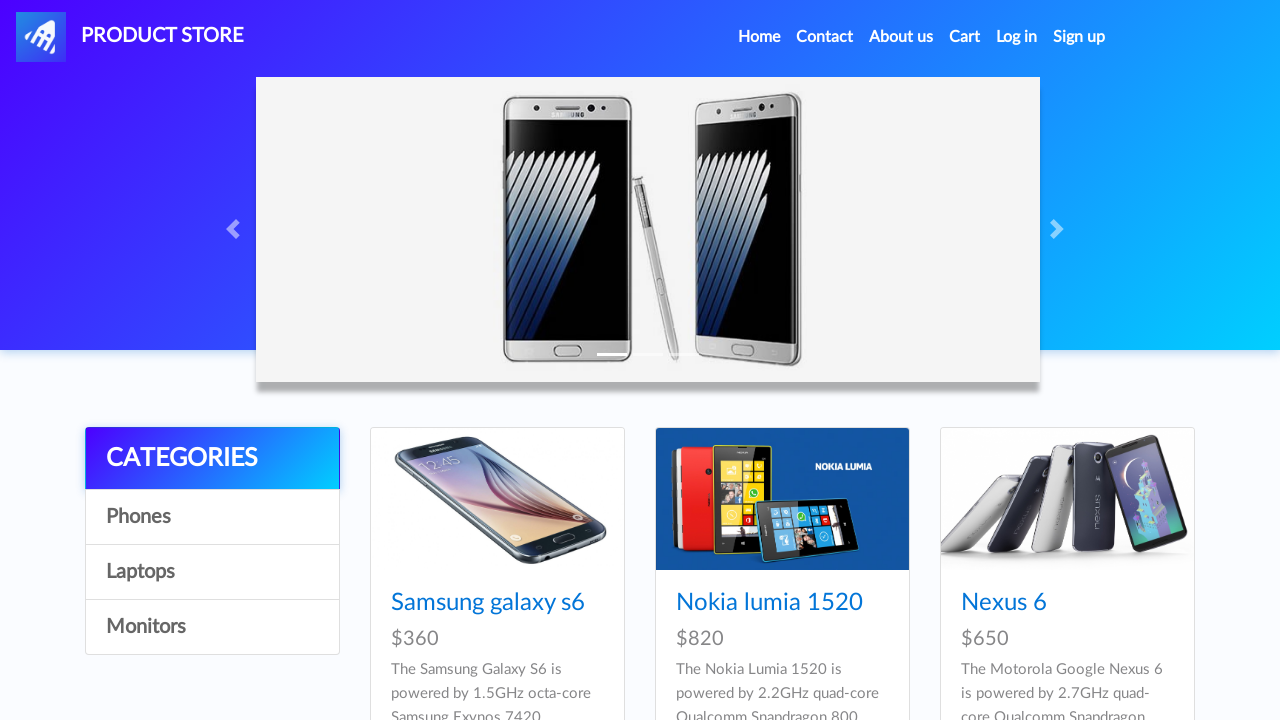

Waited for products to load (Samsung galaxy s6 visible)
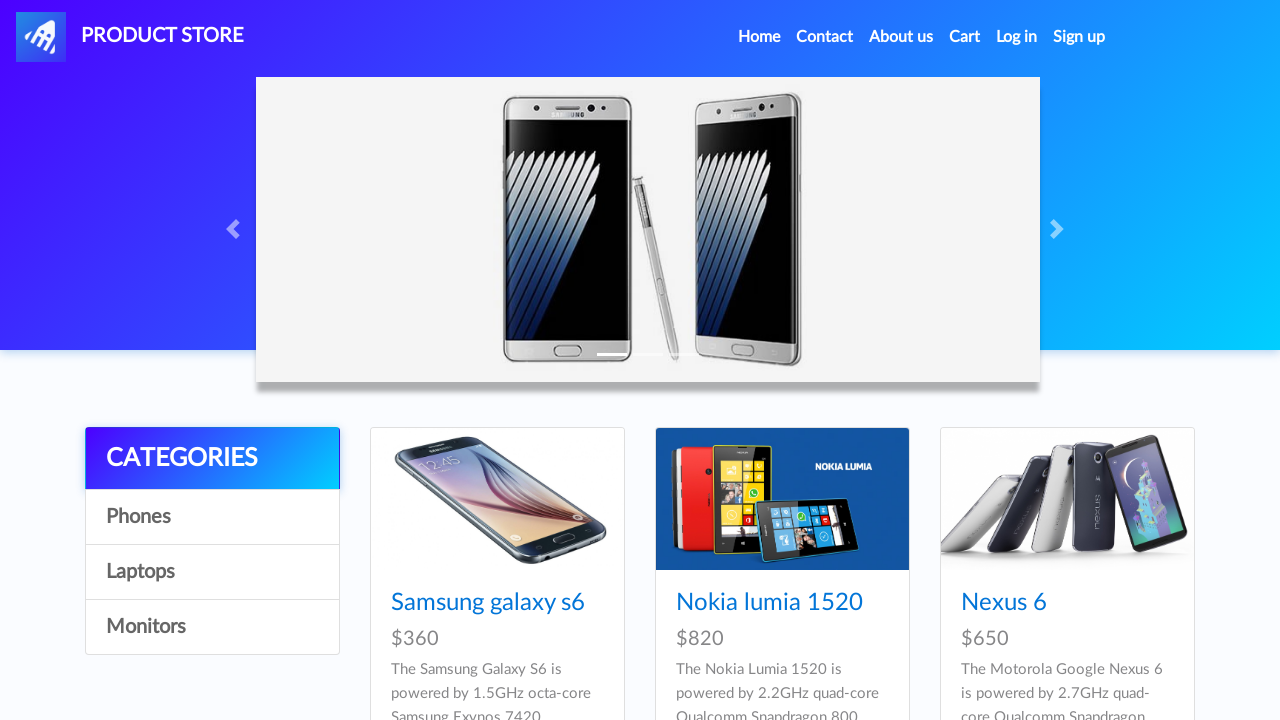

Clicked on HTC One M9 product at (461, 361) on a:has-text('HTC One M9')
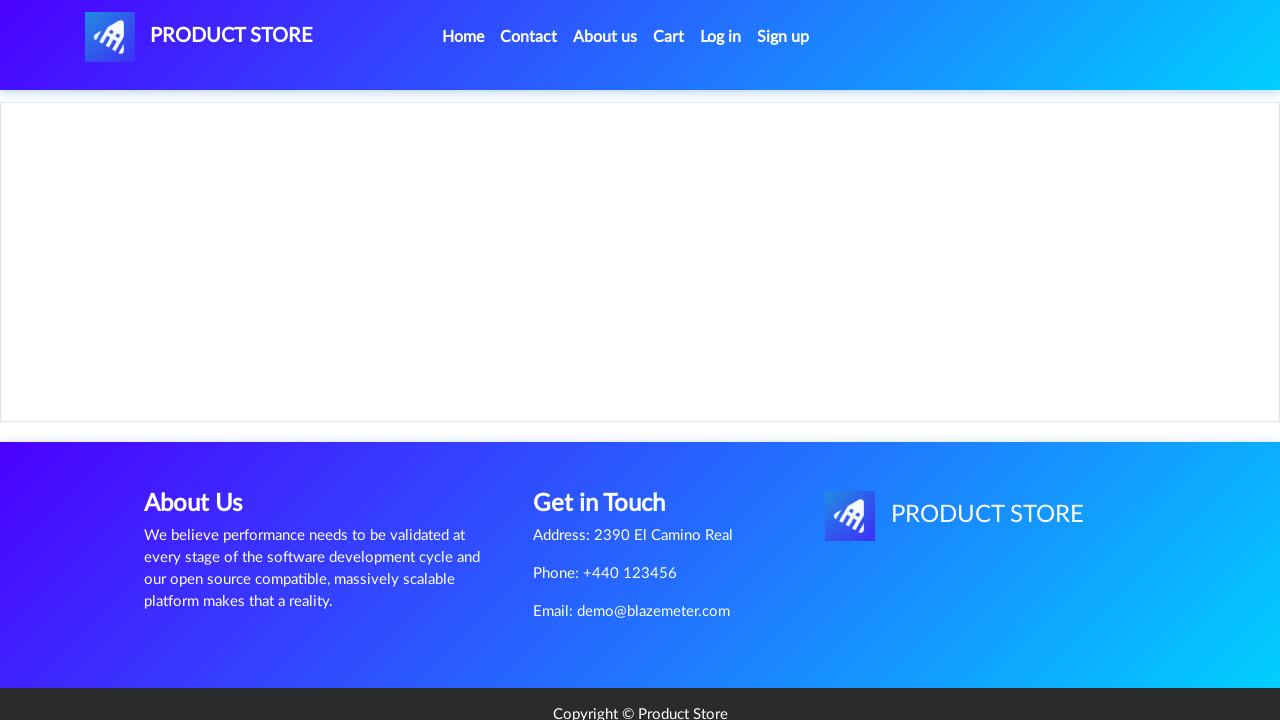

Product page loaded with HTC One M9 heading
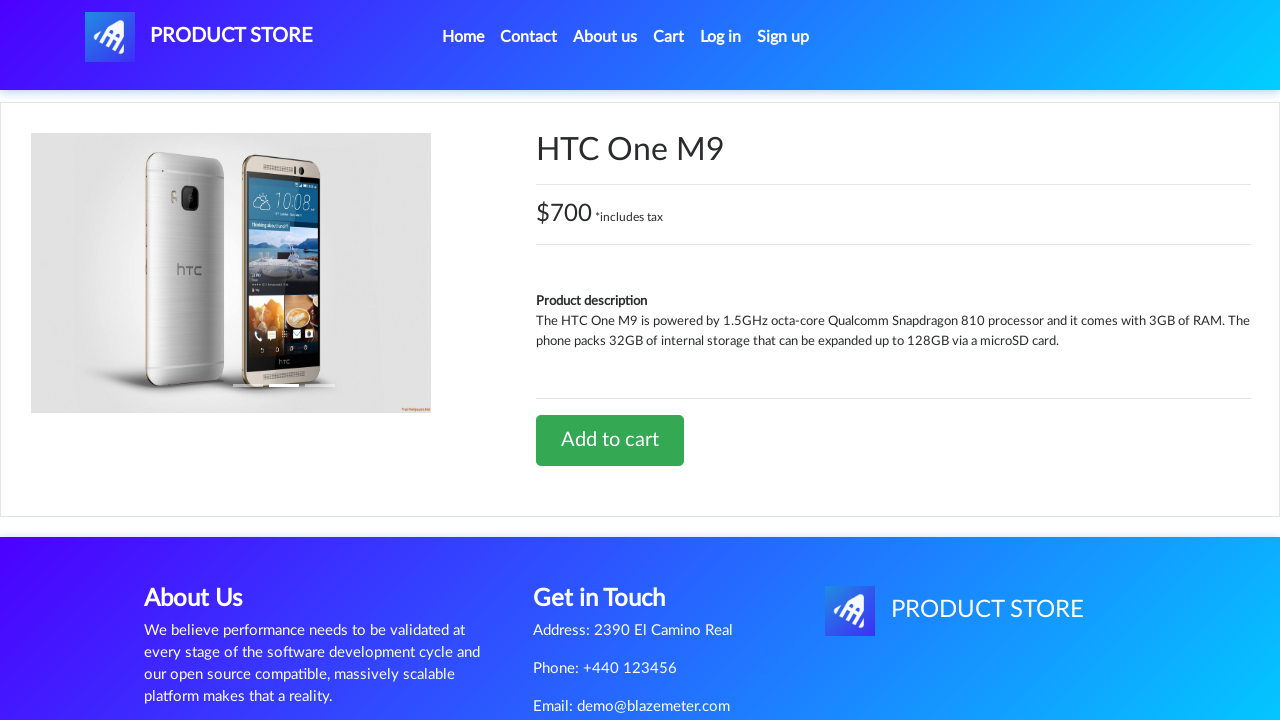

Clicked 'Add to cart' button at (610, 440) on a:has-text('Add to cart')
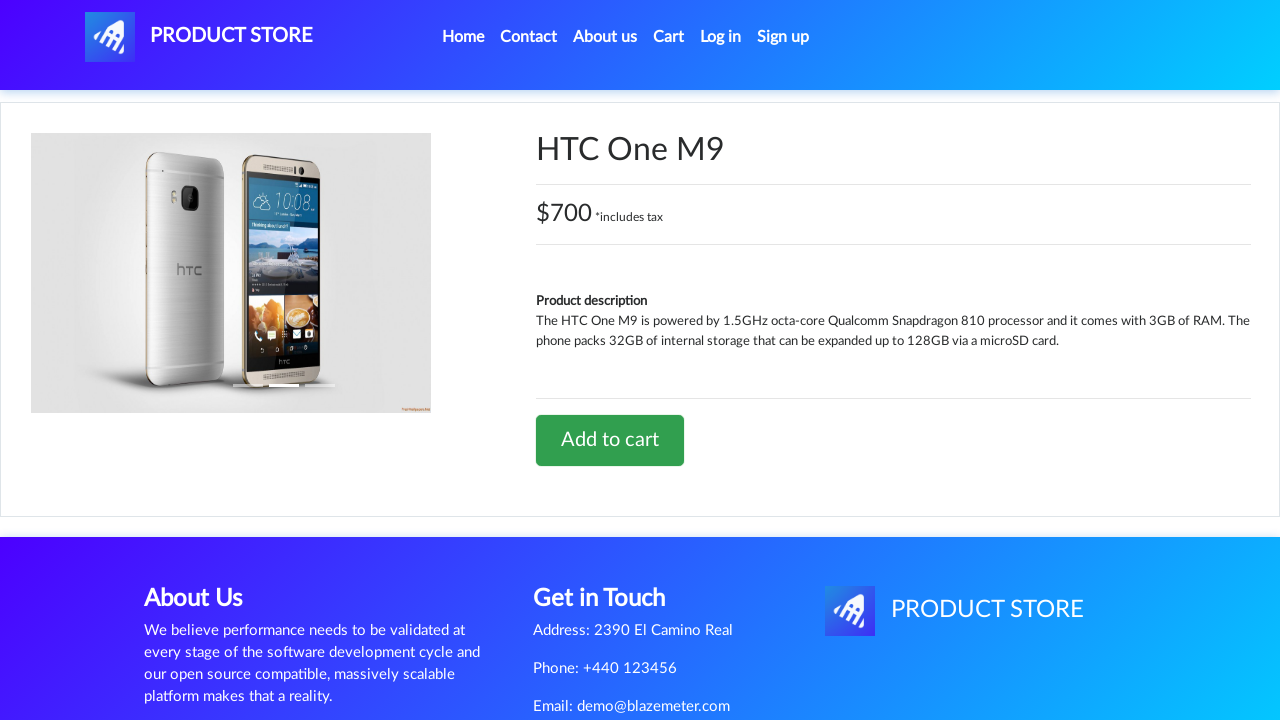

Set up dialog handler to accept alerts
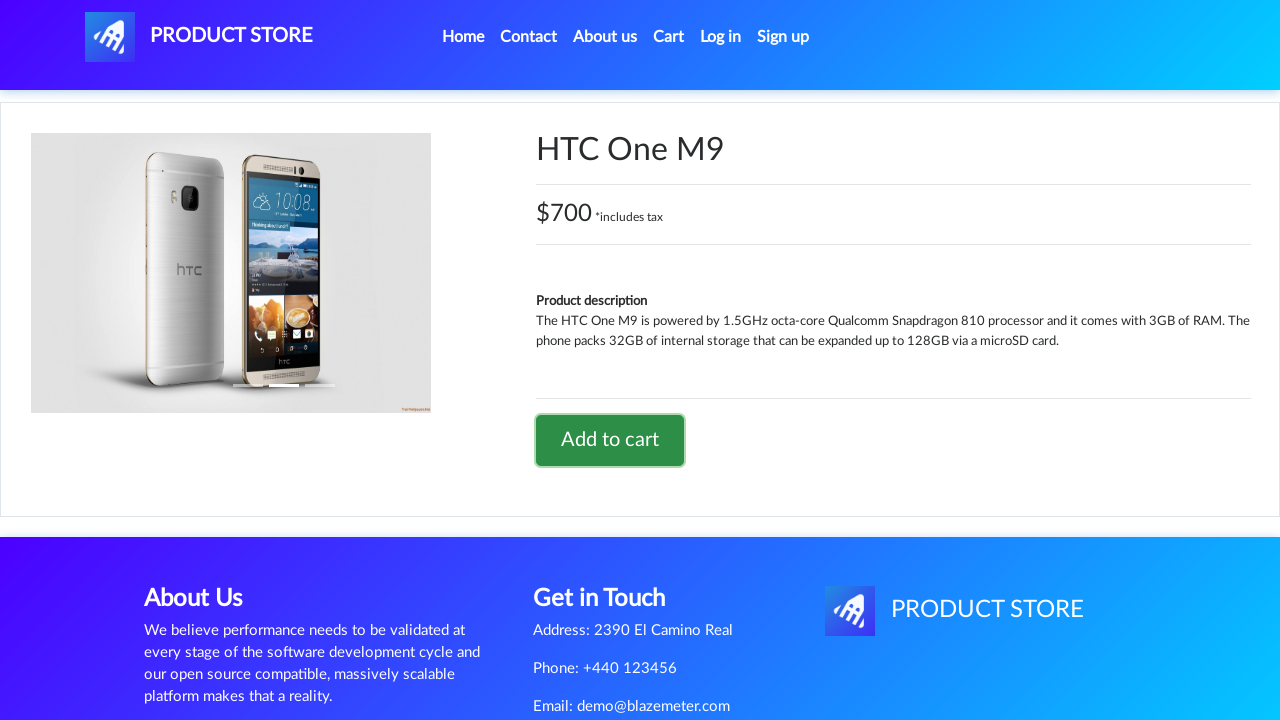

Waited for alert popup to be handled
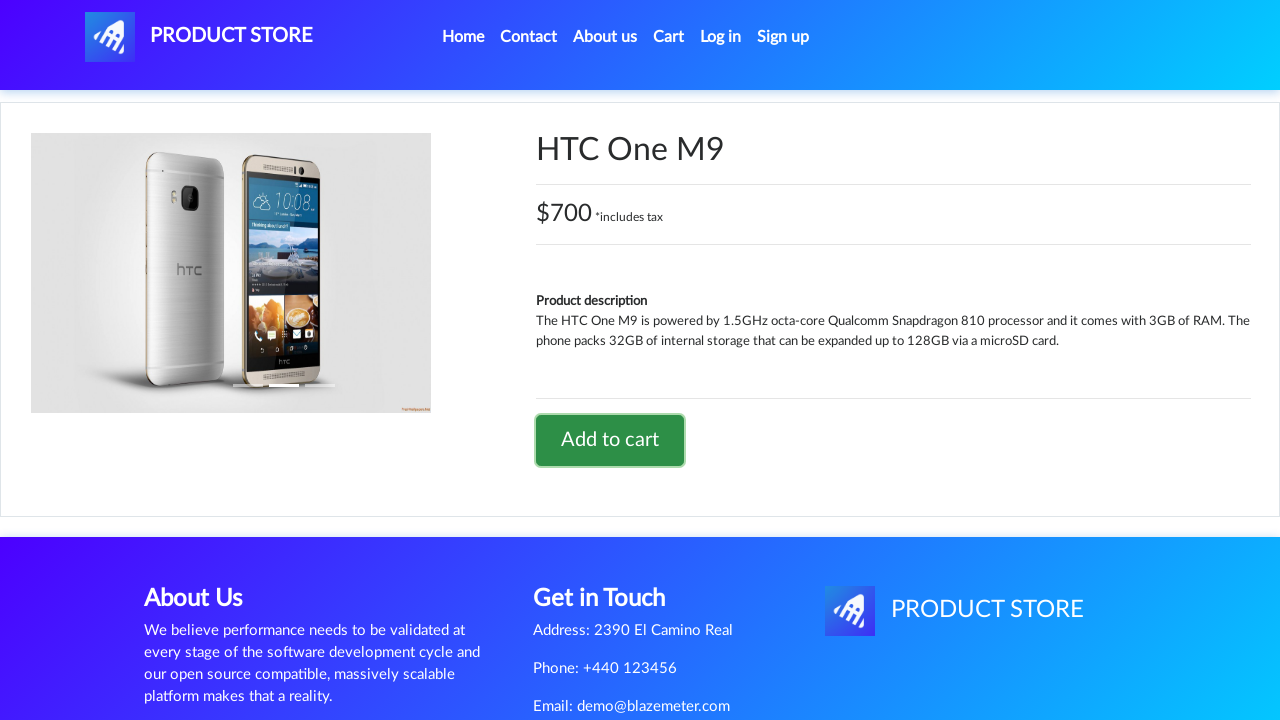

Clicked on cart icon to navigate to shopping cart at (669, 37) on #cartur
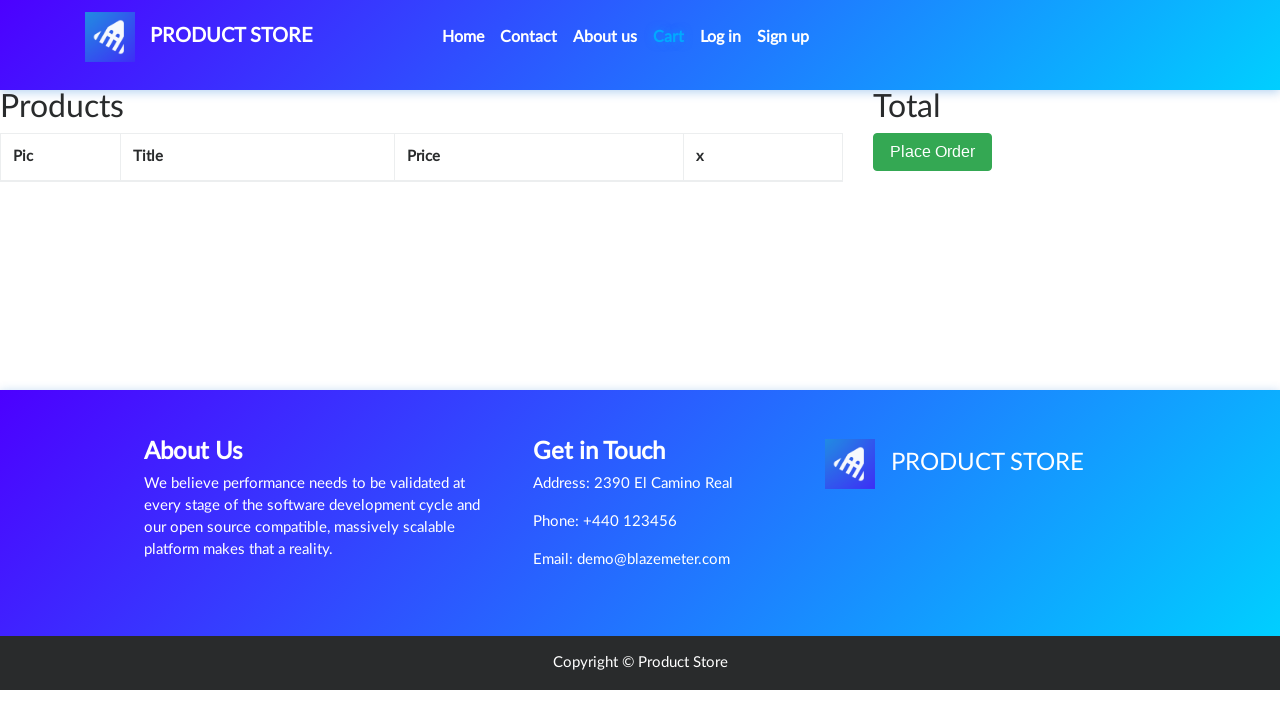

Product HTC One M9 appeared in cart
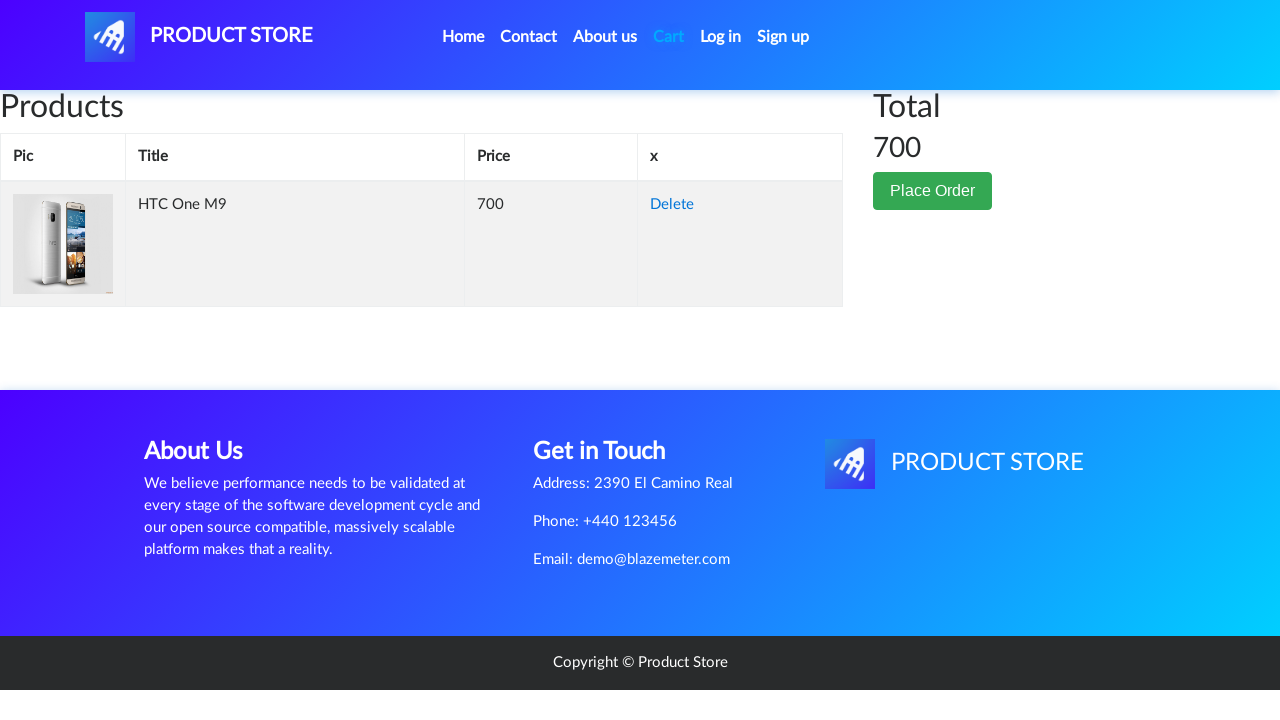

Clicked 'Delete' link to remove product from cart at (672, 205) on a:has-text('Delete')
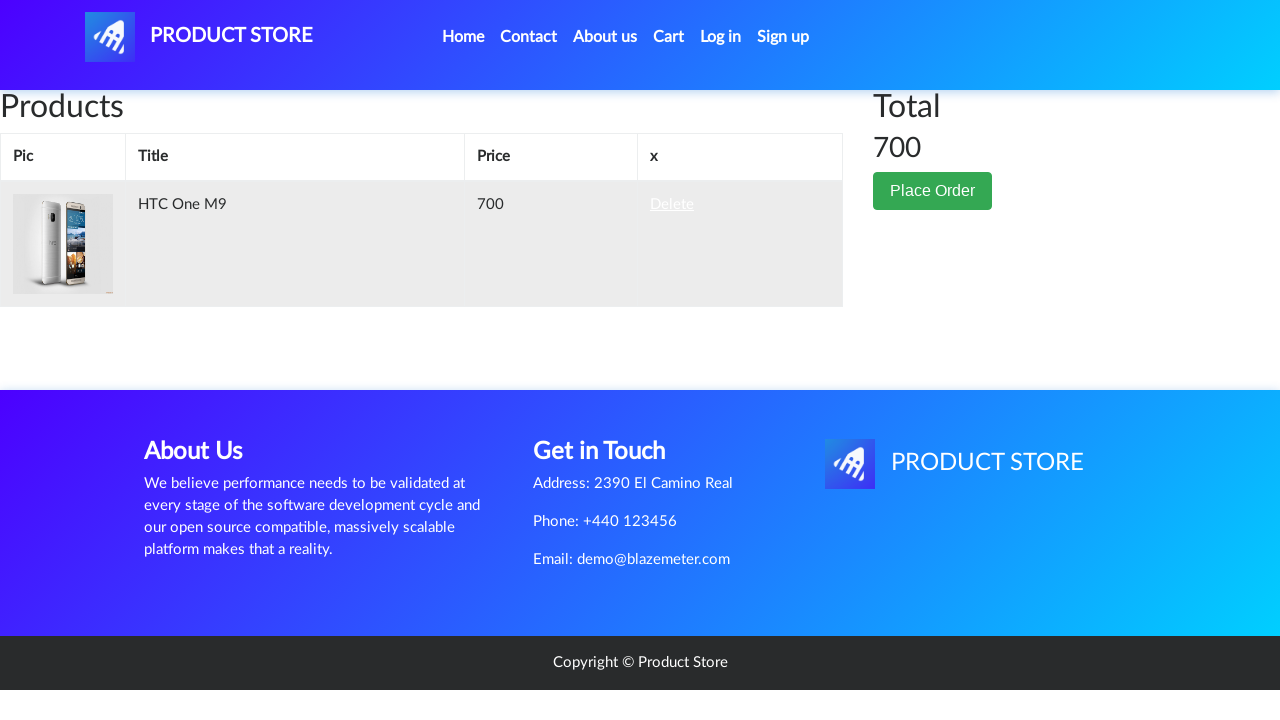

Product HTC One M9 was successfully removed from cart
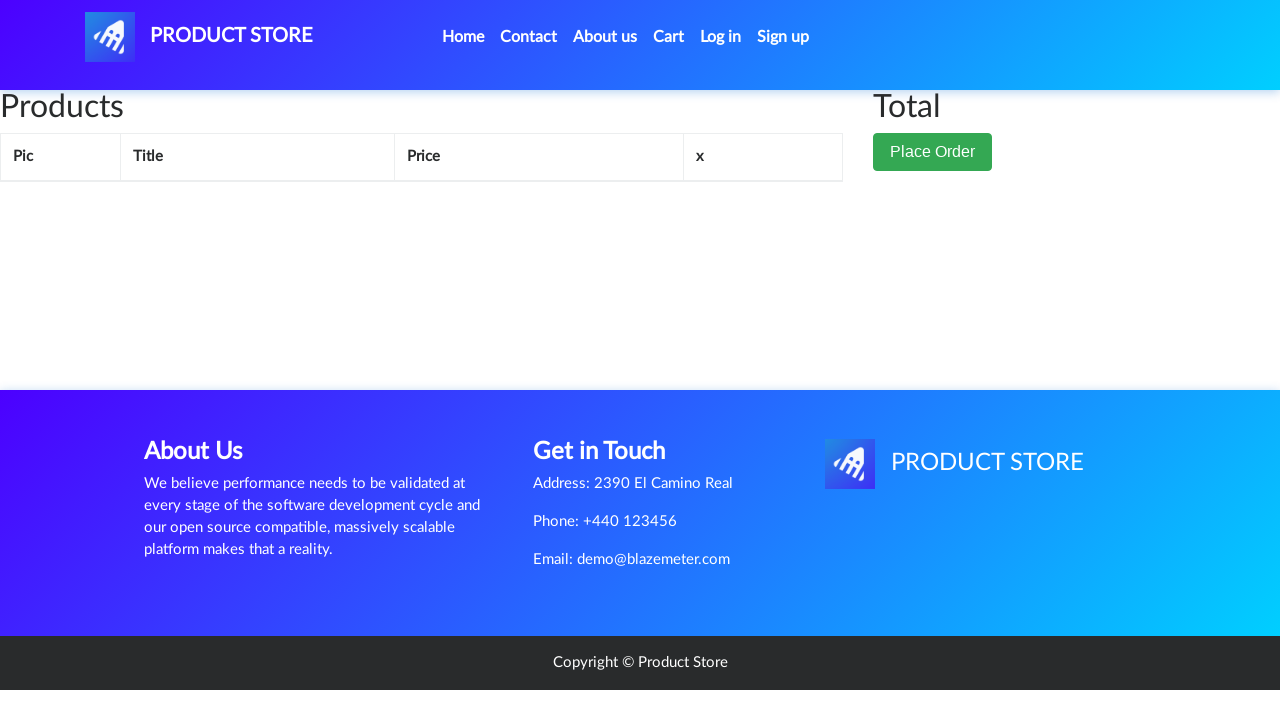

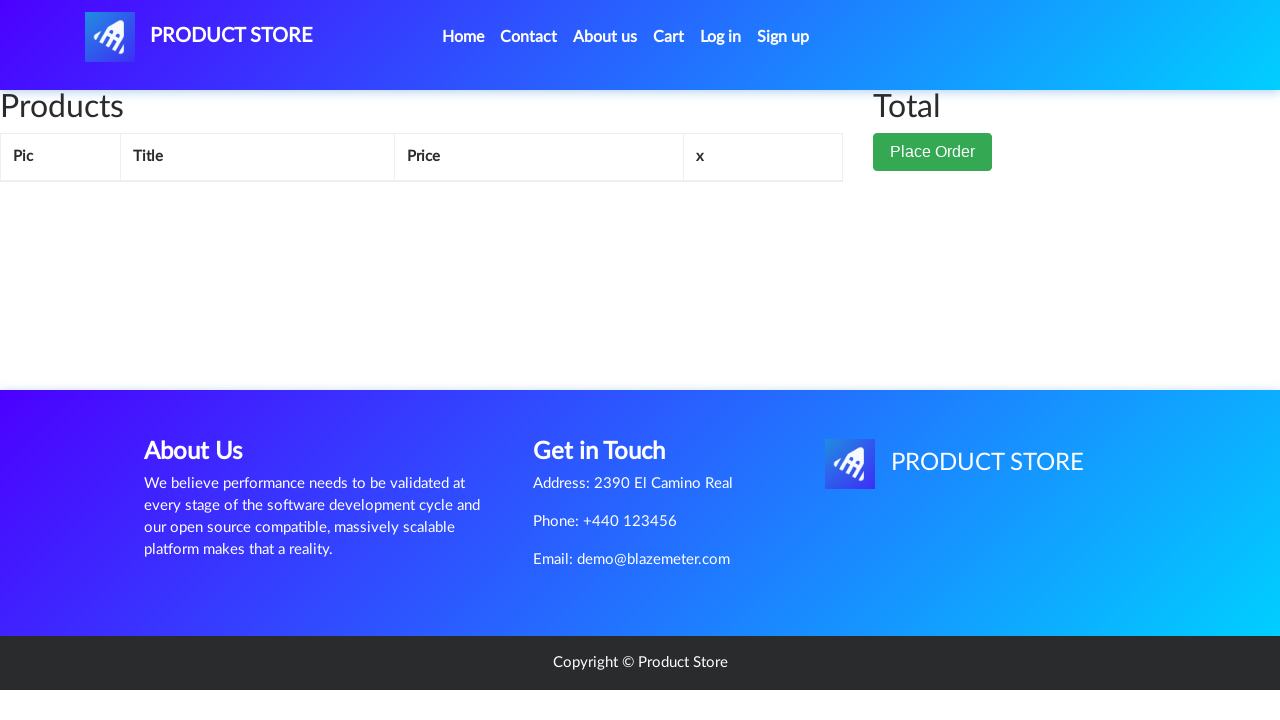